Verifies transaction history by navigating to the transactions page

Starting URL: https://www.globalsqa.com/angularJs-protractor/BankingProject/#/login

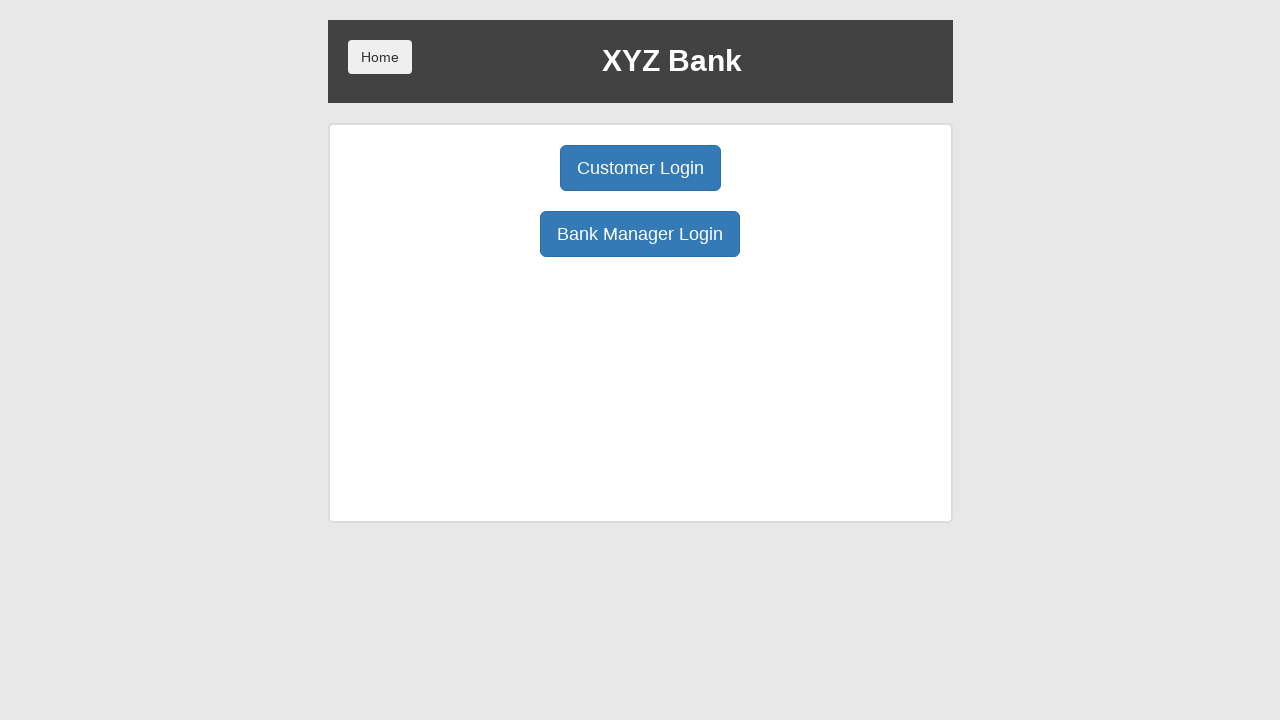

Clicked Customer Login button at (640, 168) on button:has-text('Customer Login')
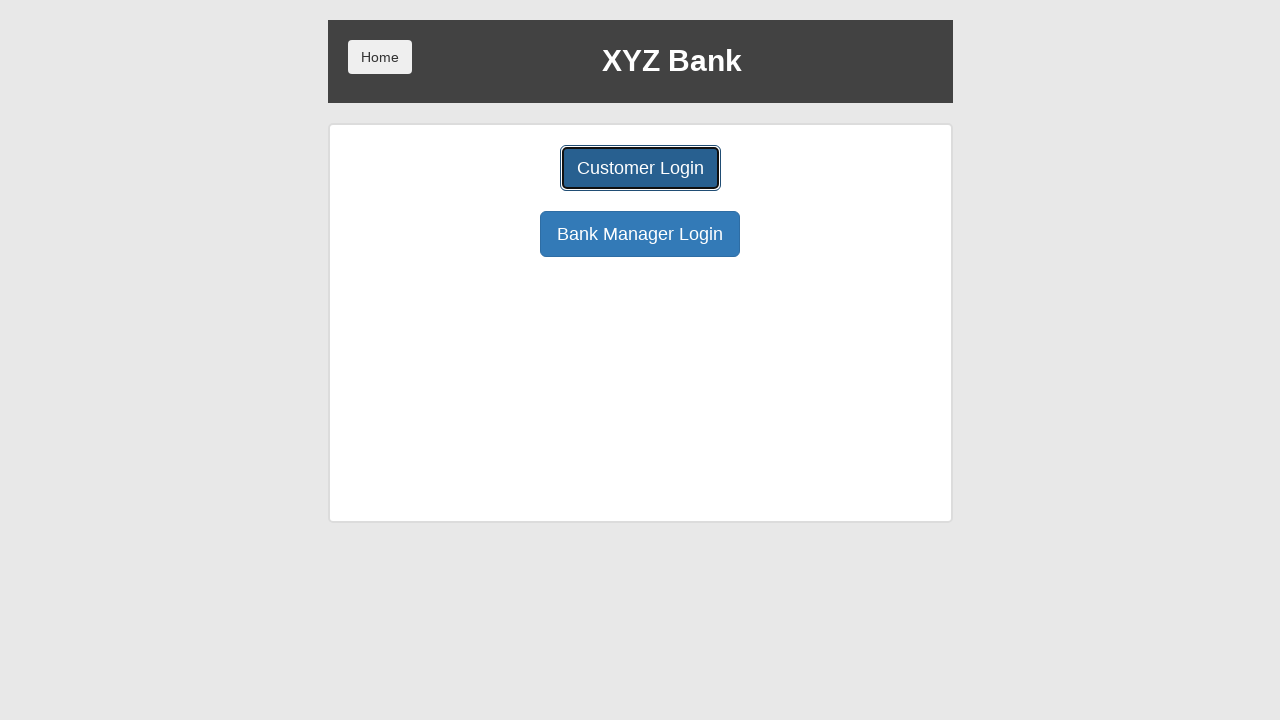

Selected Harry Potter from user dropdown on select#userSelect
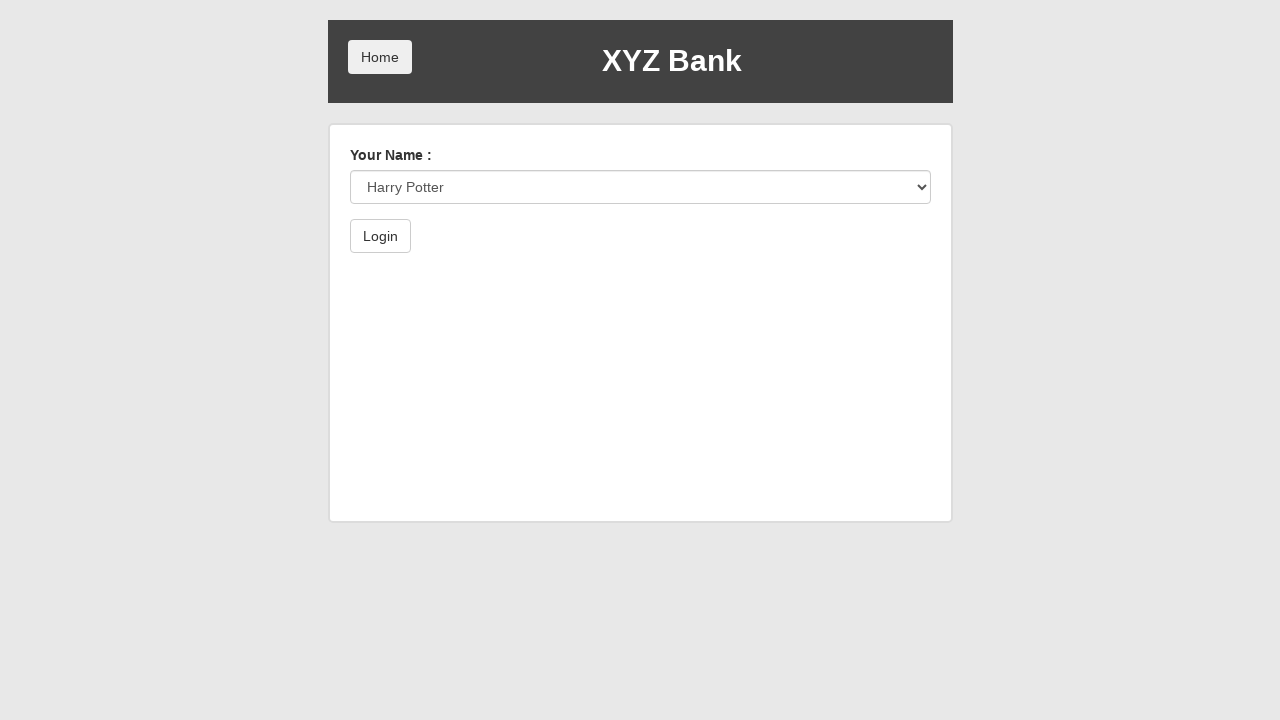

Clicked submit button to log in as Harry Potter at (380, 236) on button[type='submit']
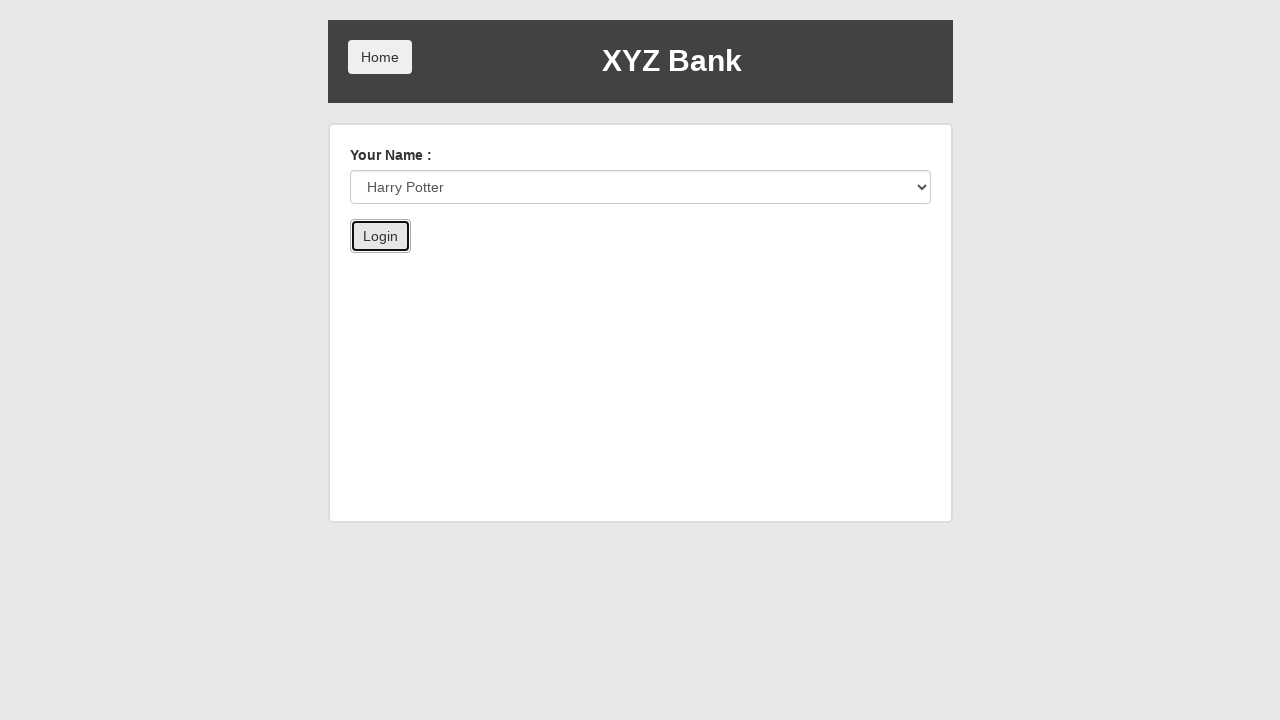

Clicked Transactions button to navigate to transactions page at (532, 264) on button[ng-class='btnClass1']
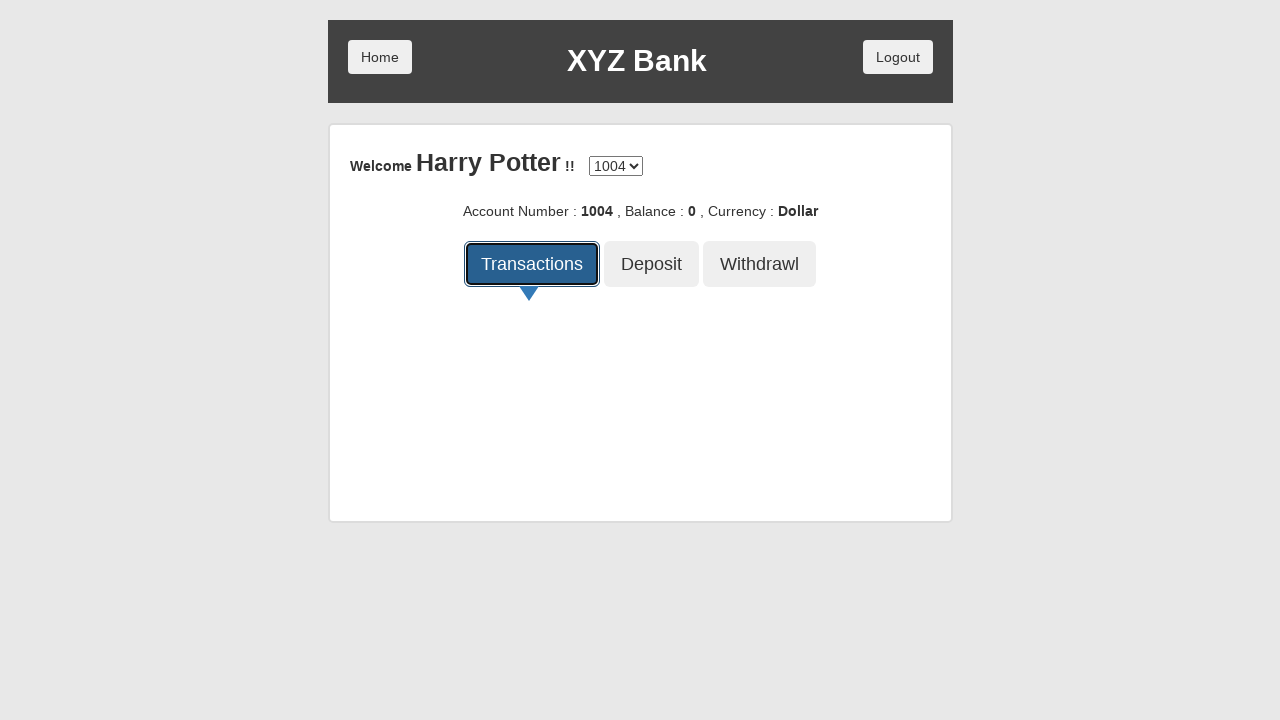

Transaction table loaded successfully
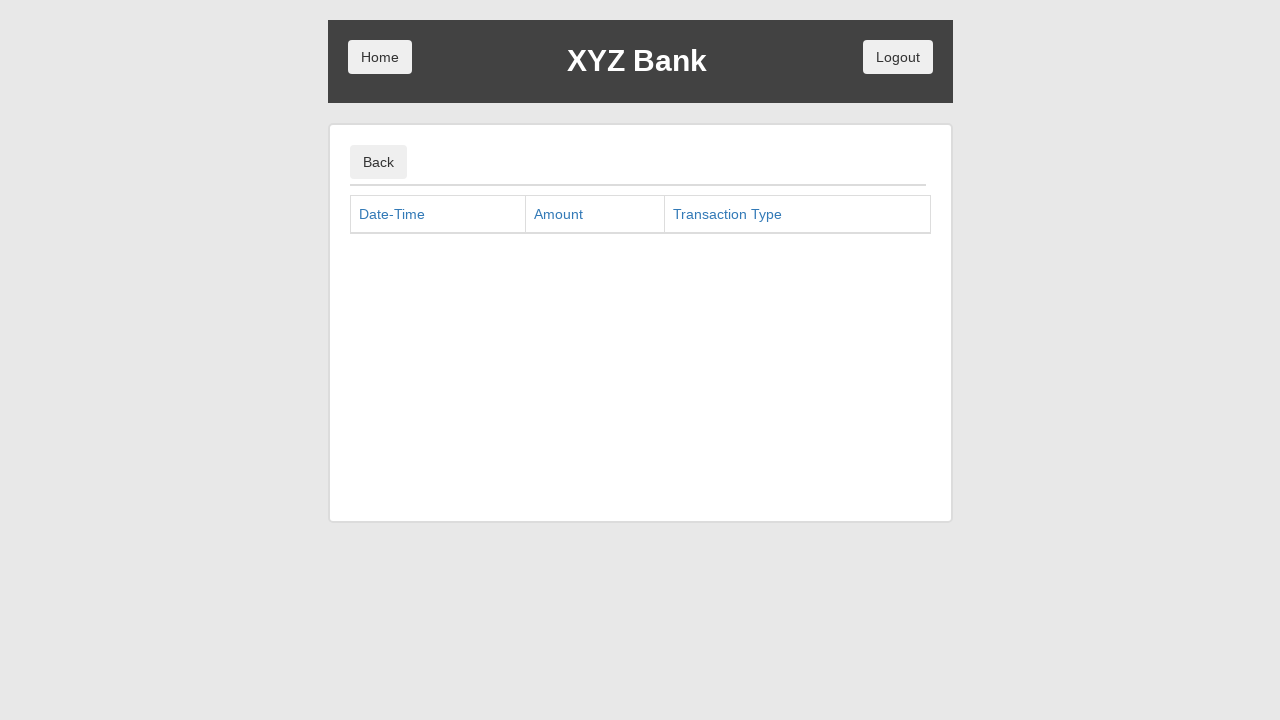

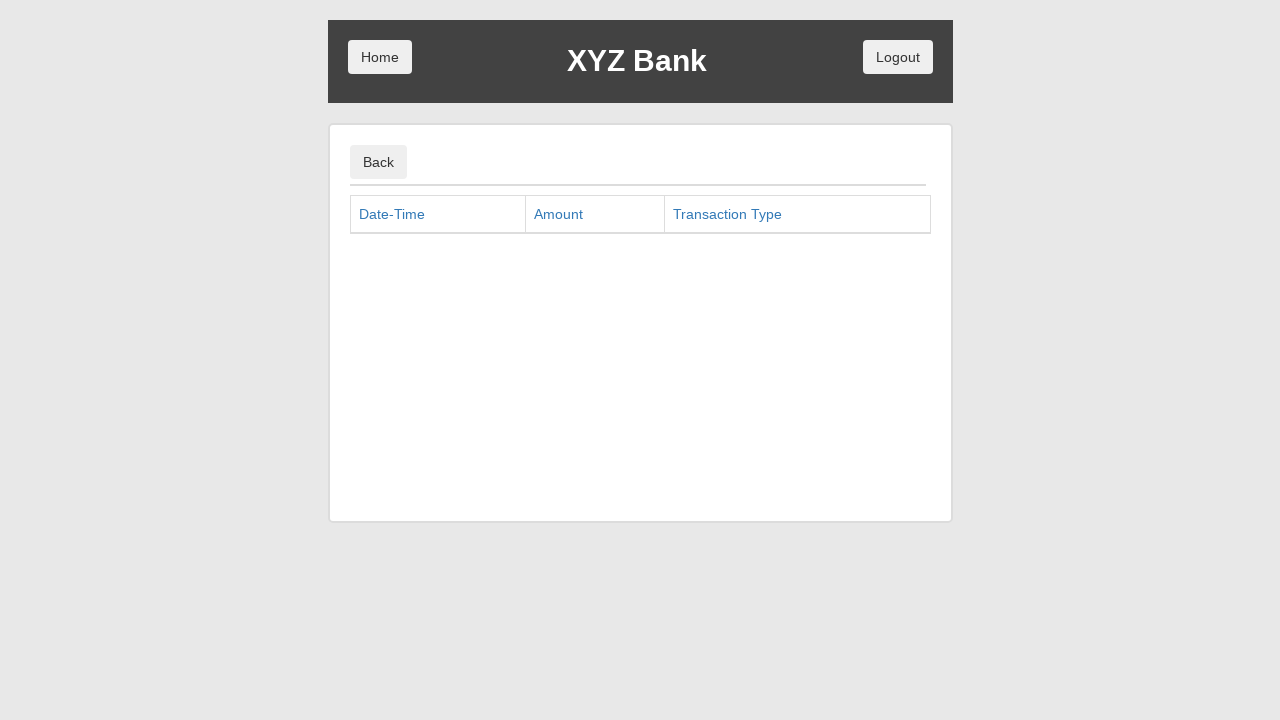